Tests the DS Algo Portal by clicking the "Get Started" button and verifying that the user lands on the Data Structure Introduction Page with the title "NumpyNinja"

Starting URL: https://dsportalapp.herokuapp.com

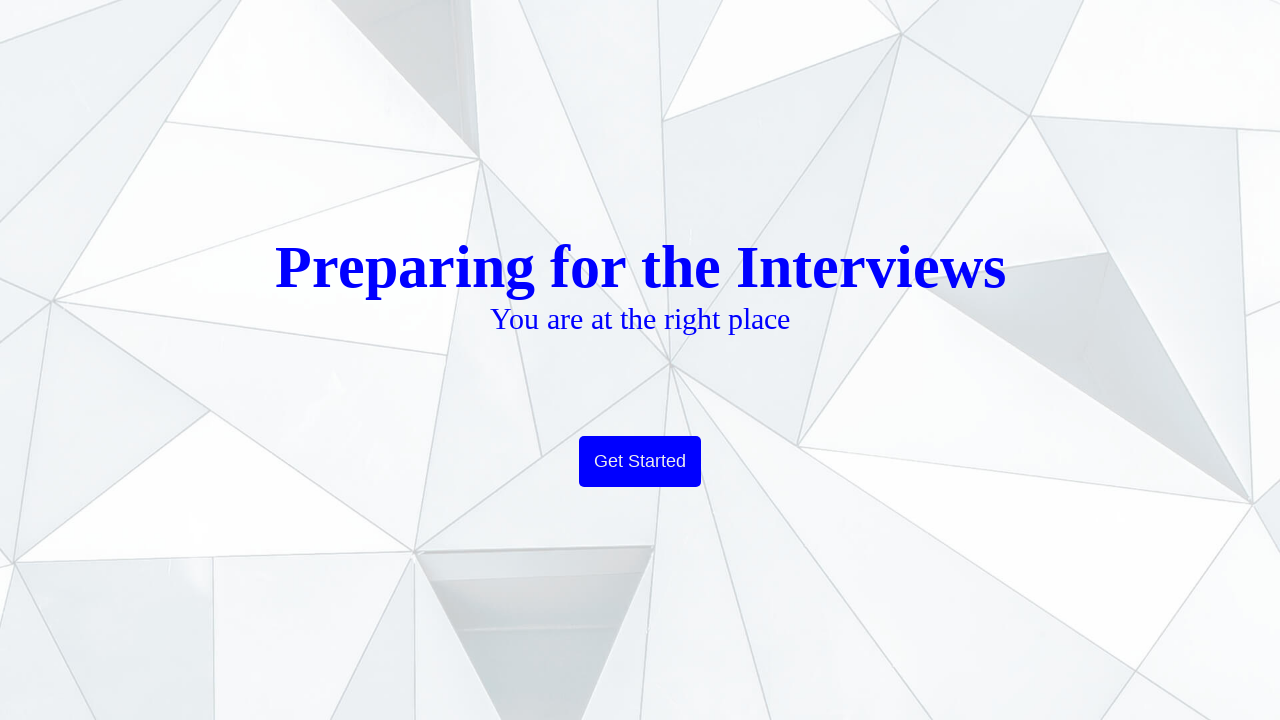

Clicked the 'Get Started' button on DS Algo Portal homepage at (640, 462) on text=Get Started
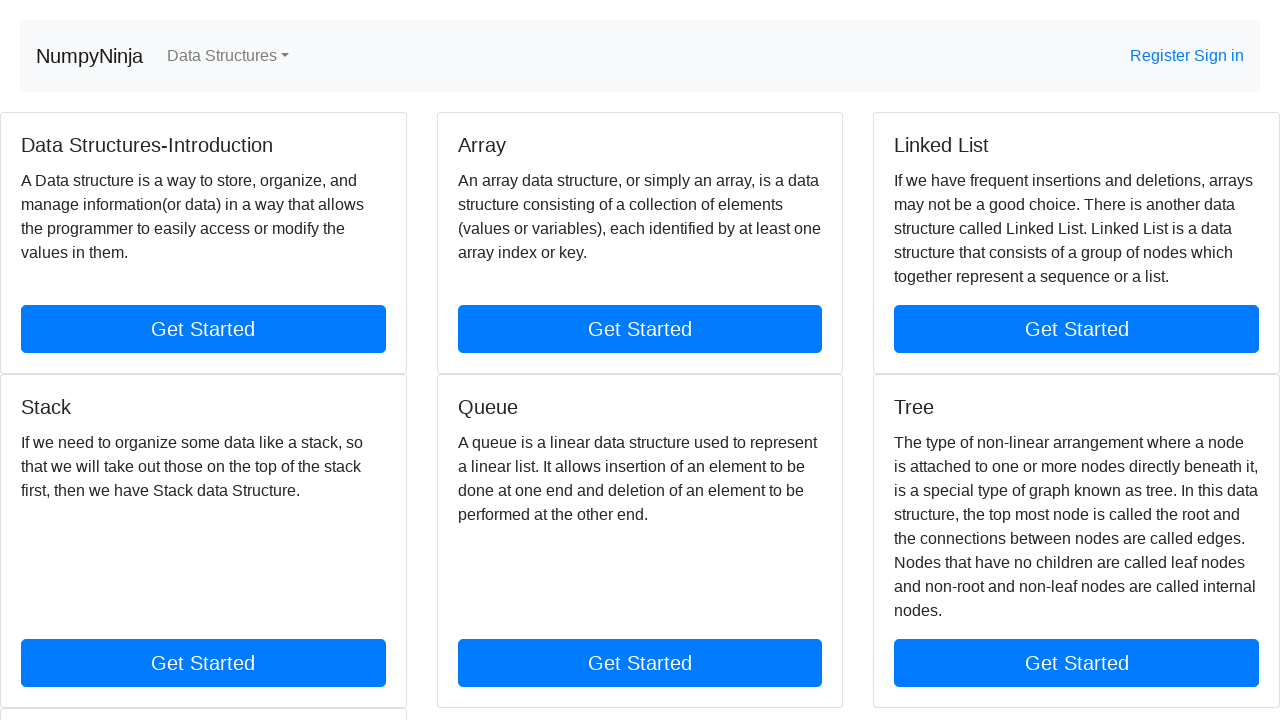

Page loaded and DOM content is ready
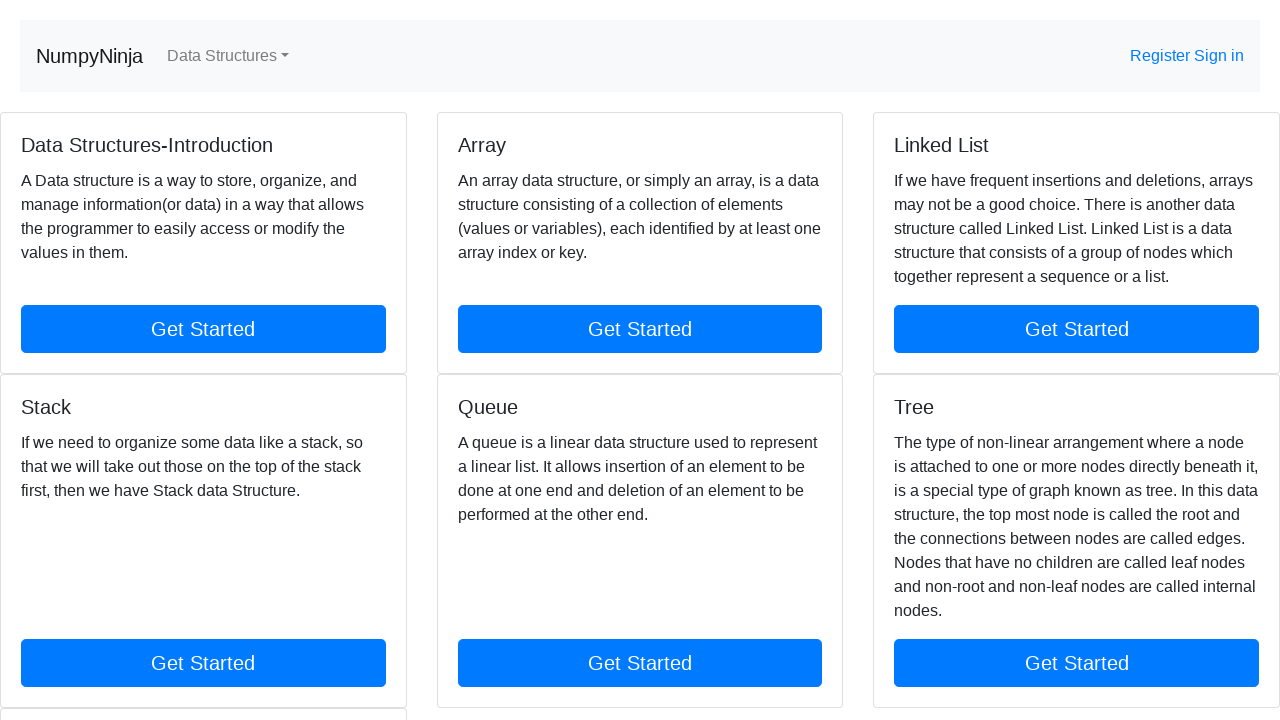

Verified page title is 'NumpyNinja' - landed on Data Structure Introduction Page
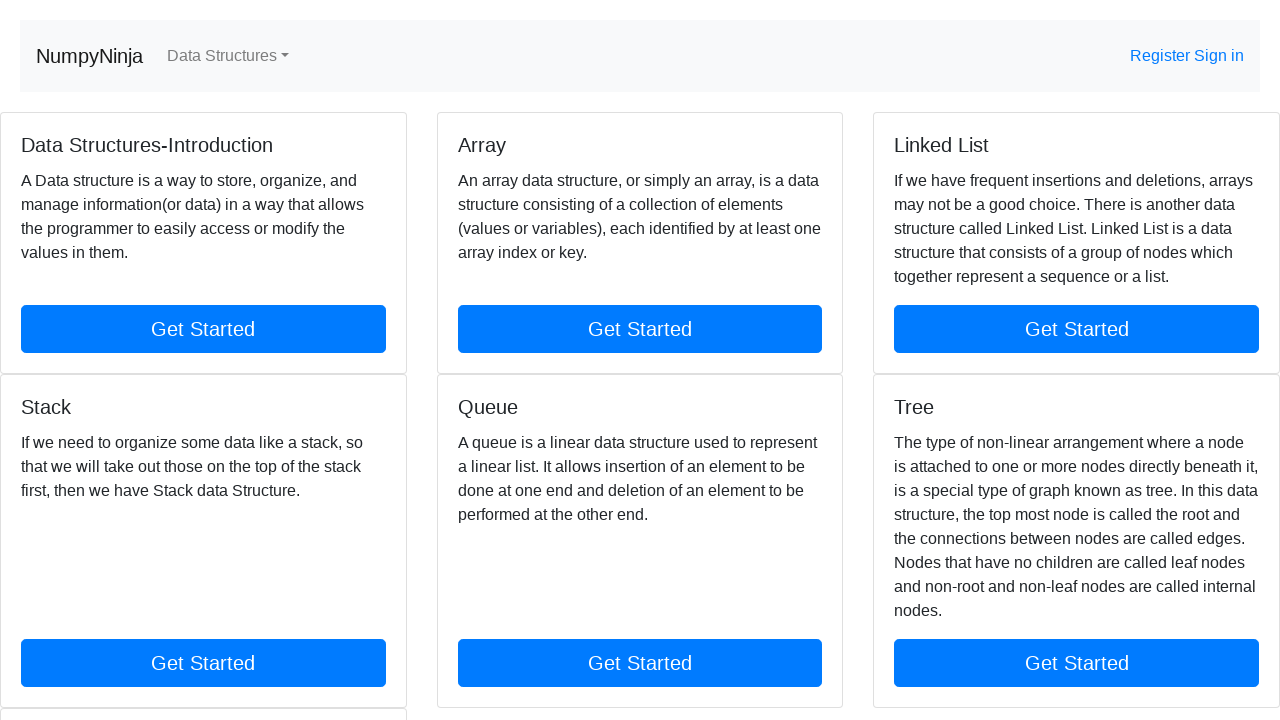

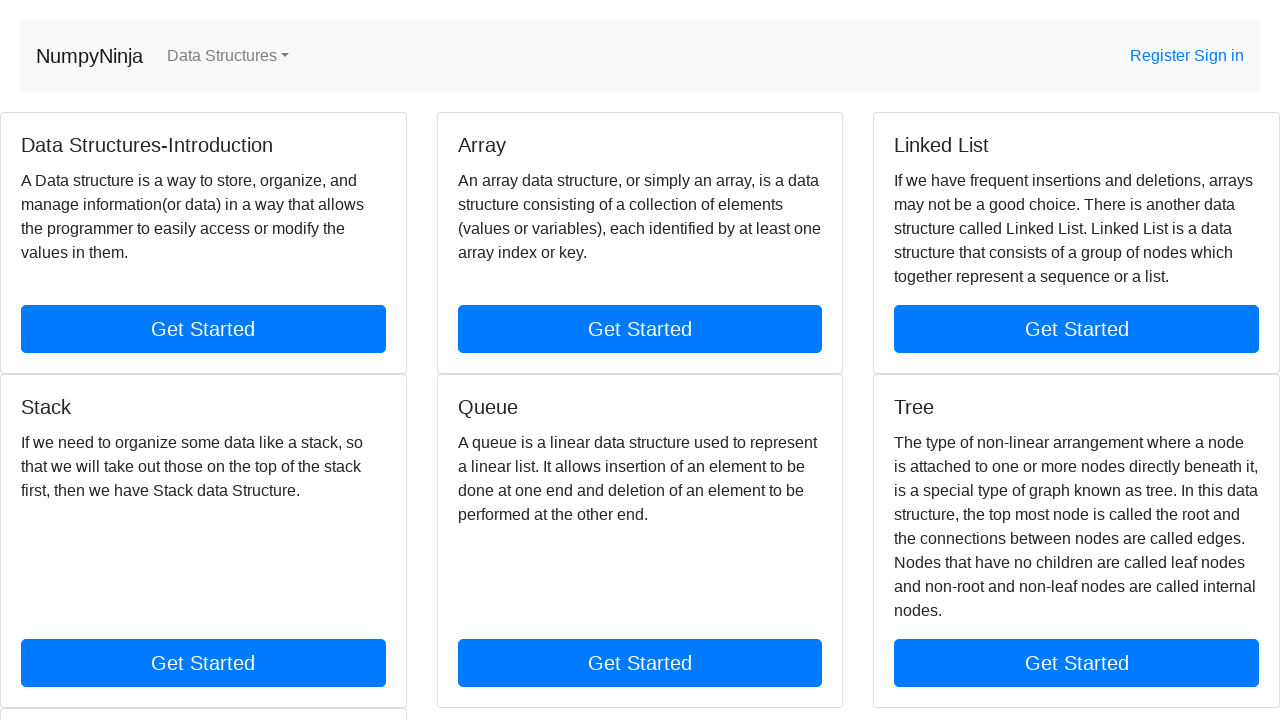